Tests table sorting using semantic class attributes on table 2, clicking the dues column header and verifying ascending sort order.

Starting URL: http://the-internet.herokuapp.com/tables

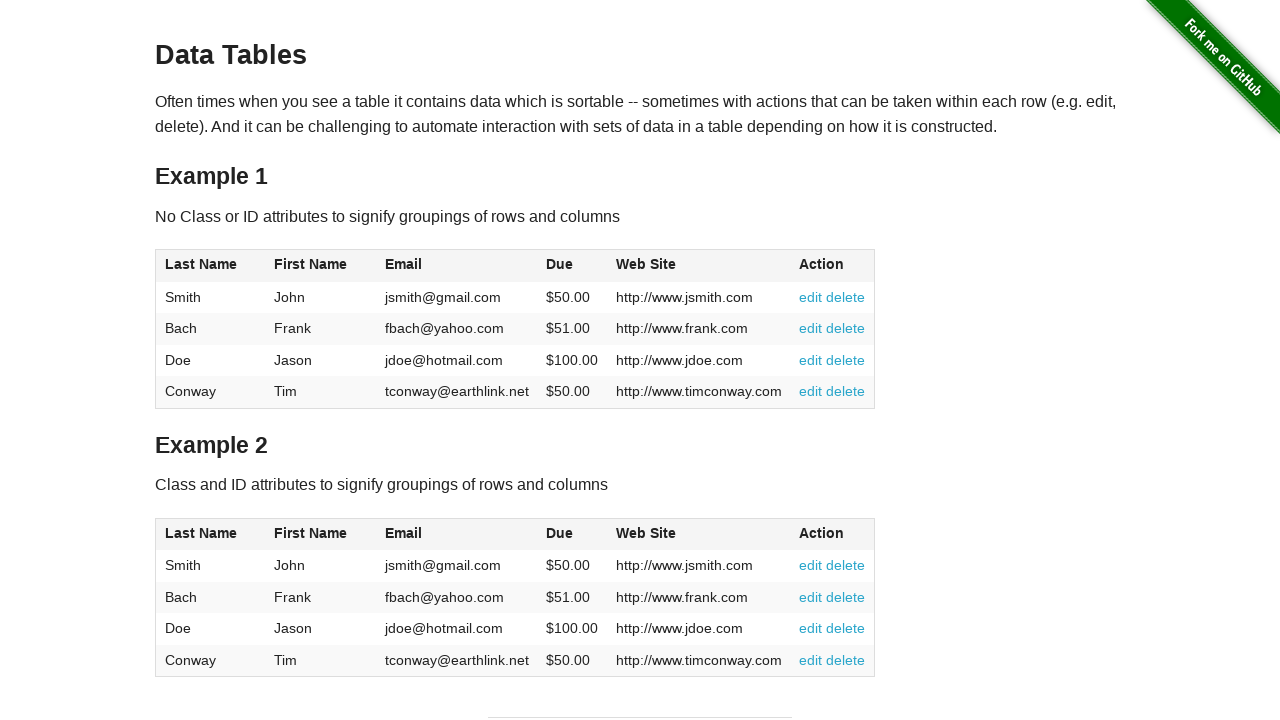

Clicked the Due column header in table 2 to sort at (560, 533) on #table2 thead .dues
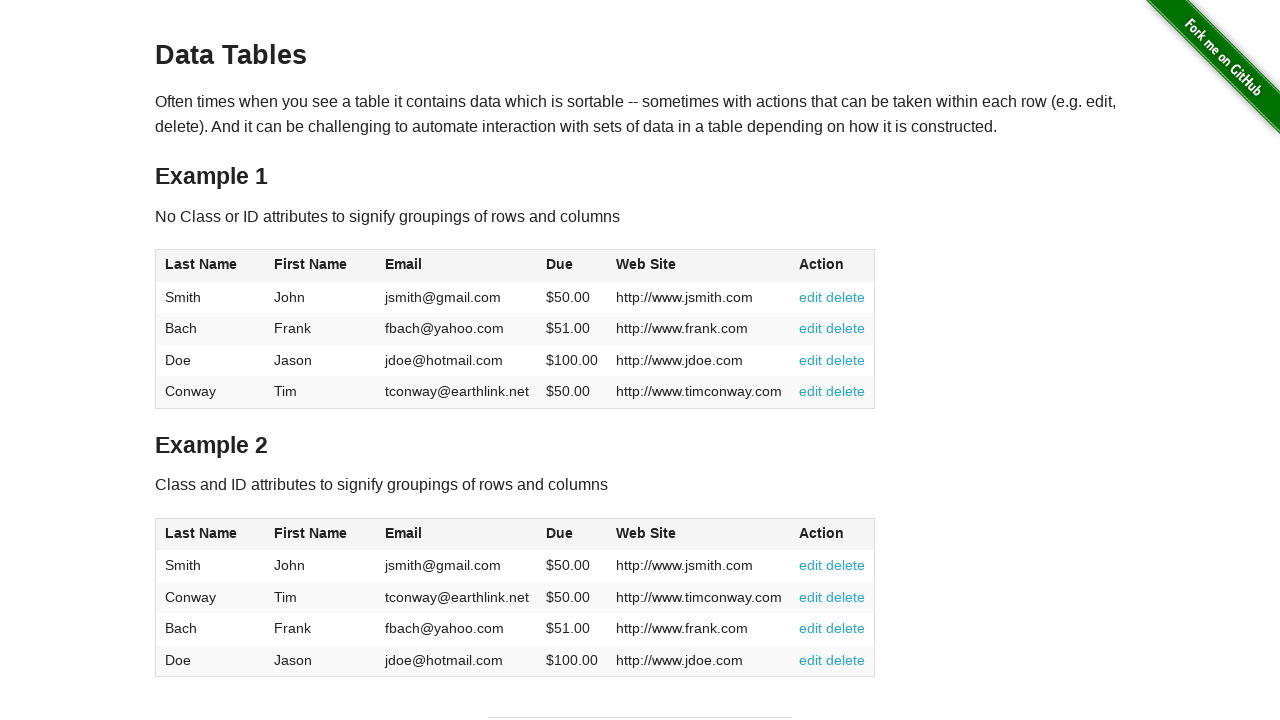

Verified dues column cells are present in table 2
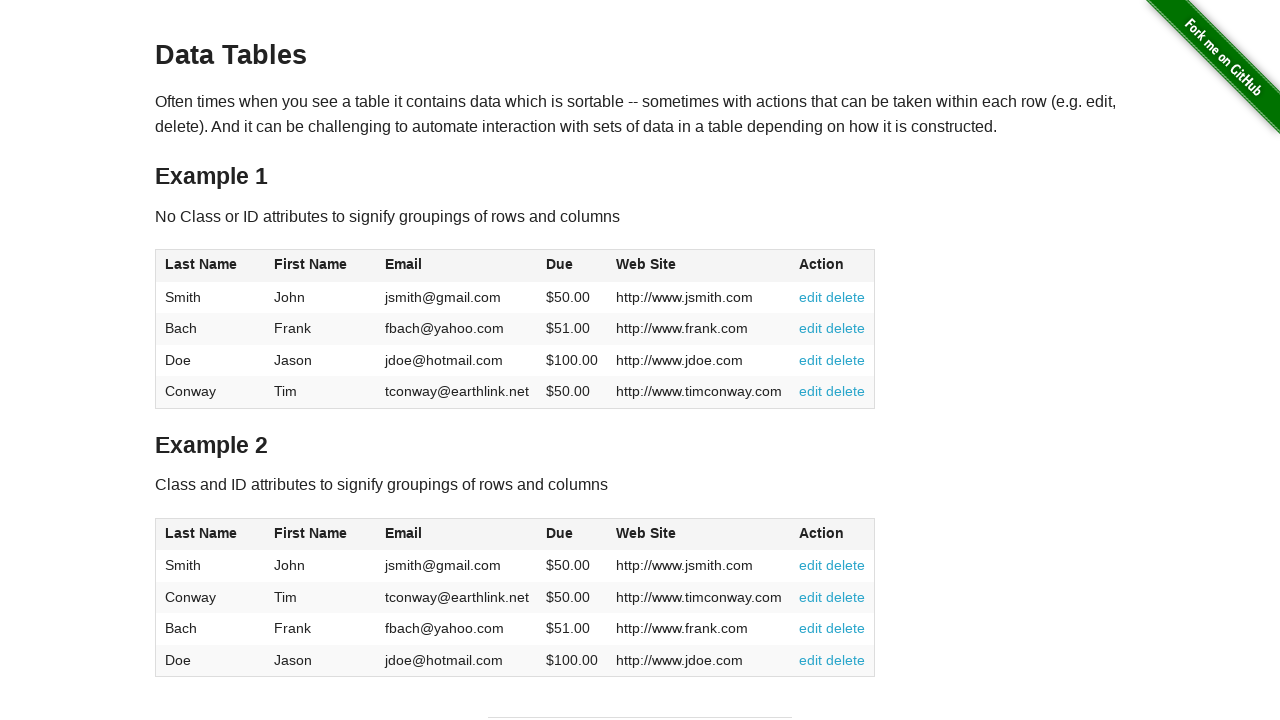

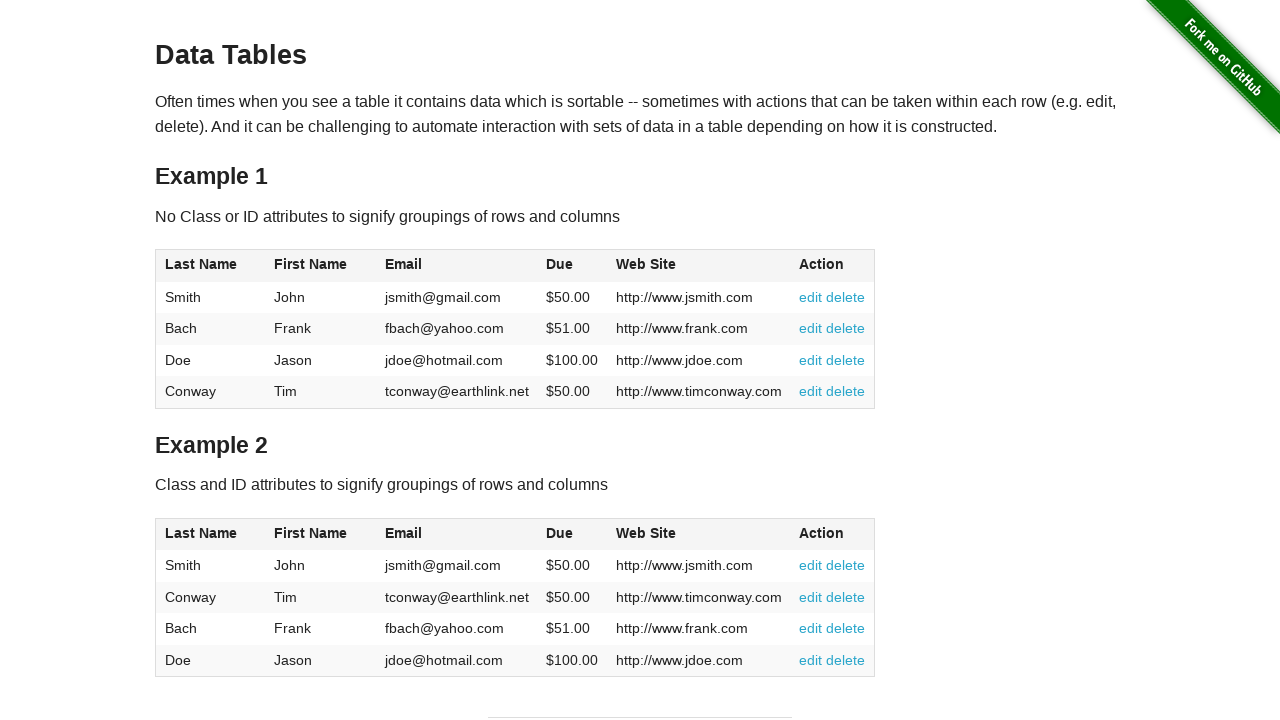